Tests basic browser navigation functionality by navigating to Etsy, then using back, forward, and refresh navigation actions.

Starting URL: https://www.etsy.com/

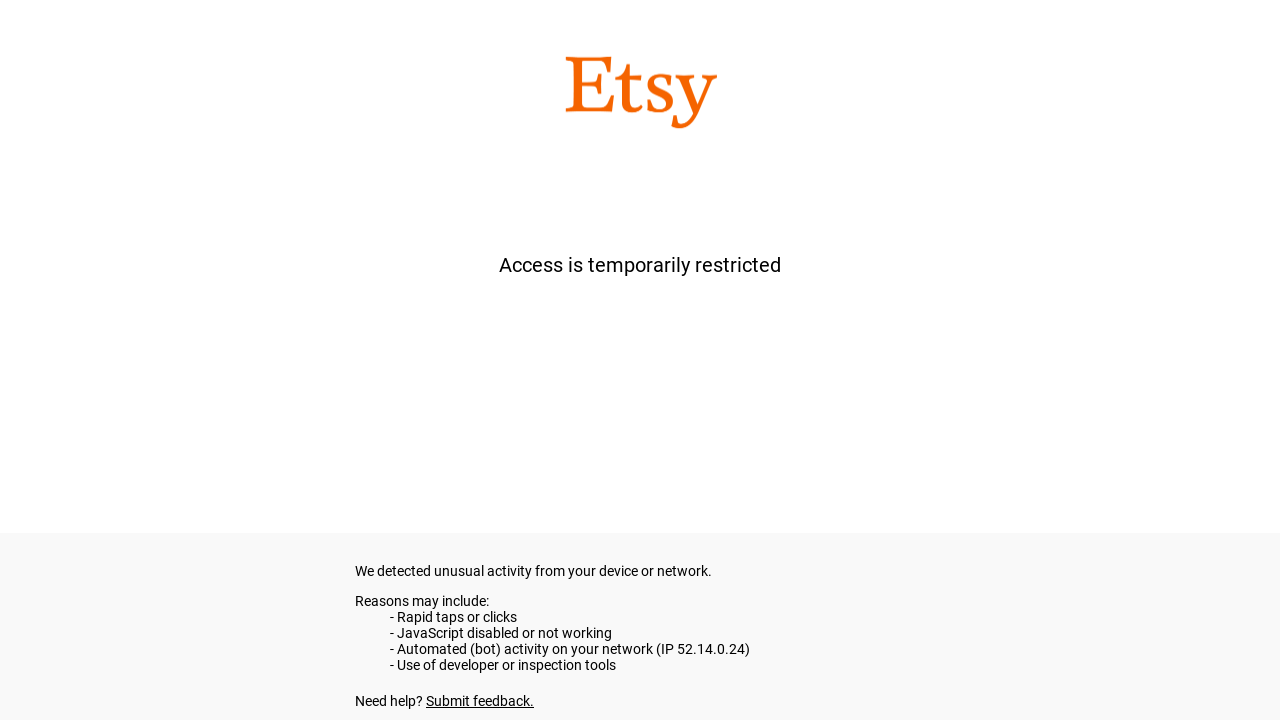

Page loaded successfully
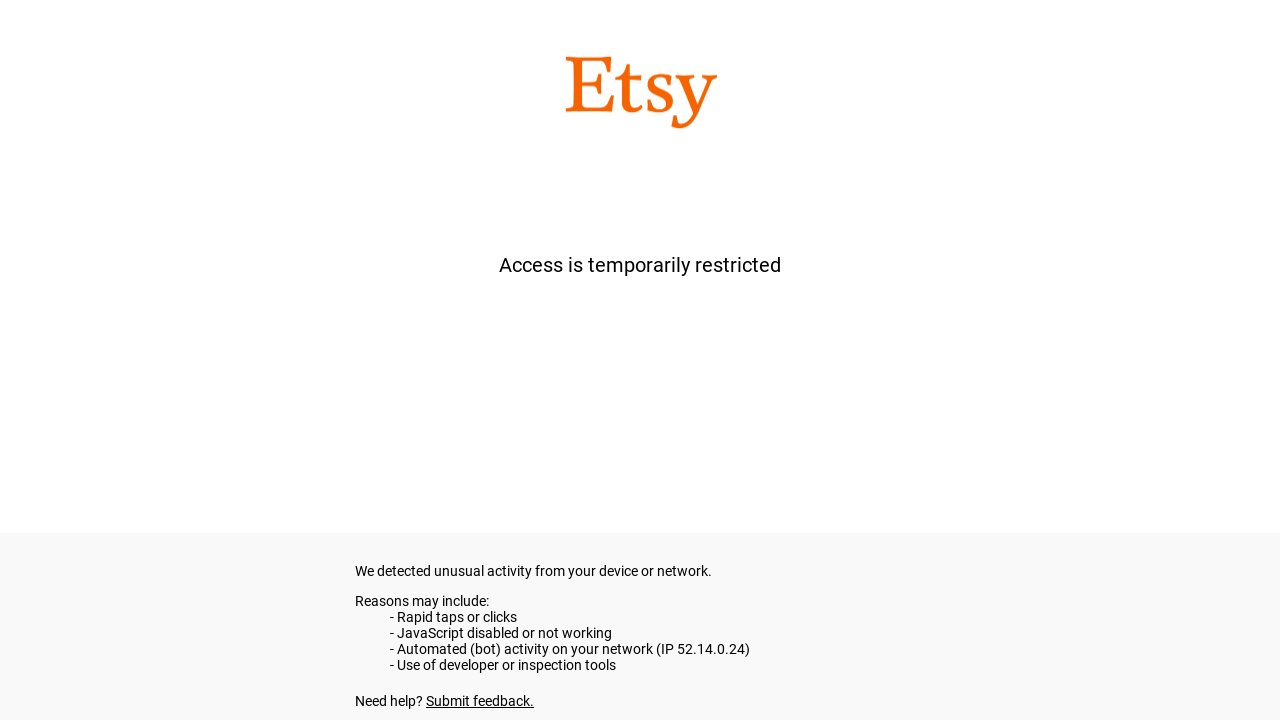

Navigated back to previous page
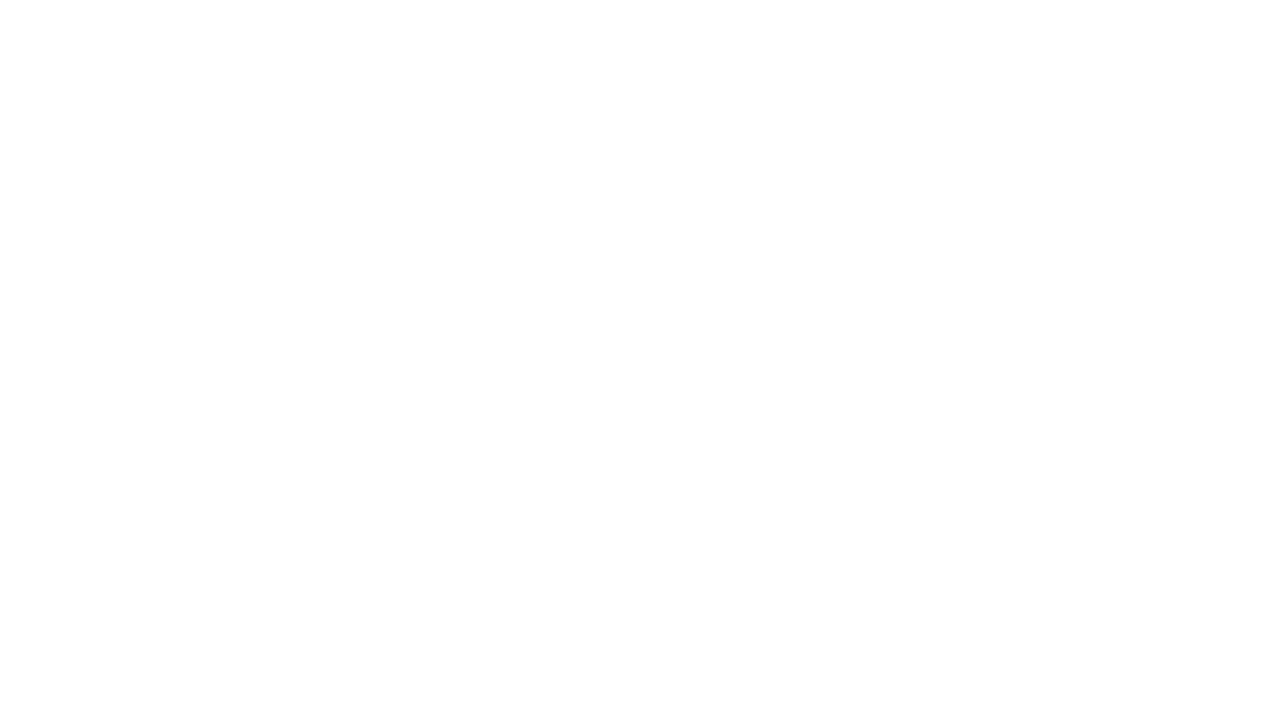

Navigated forward to next page
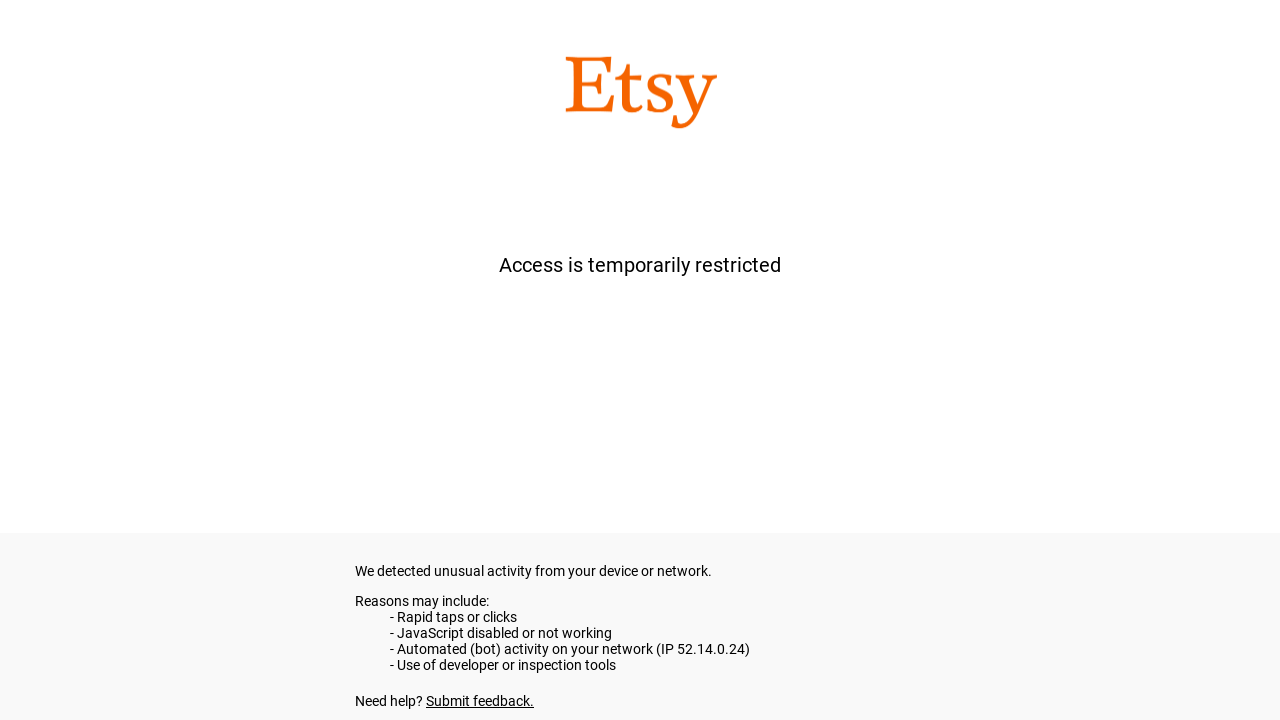

Refreshed the current page
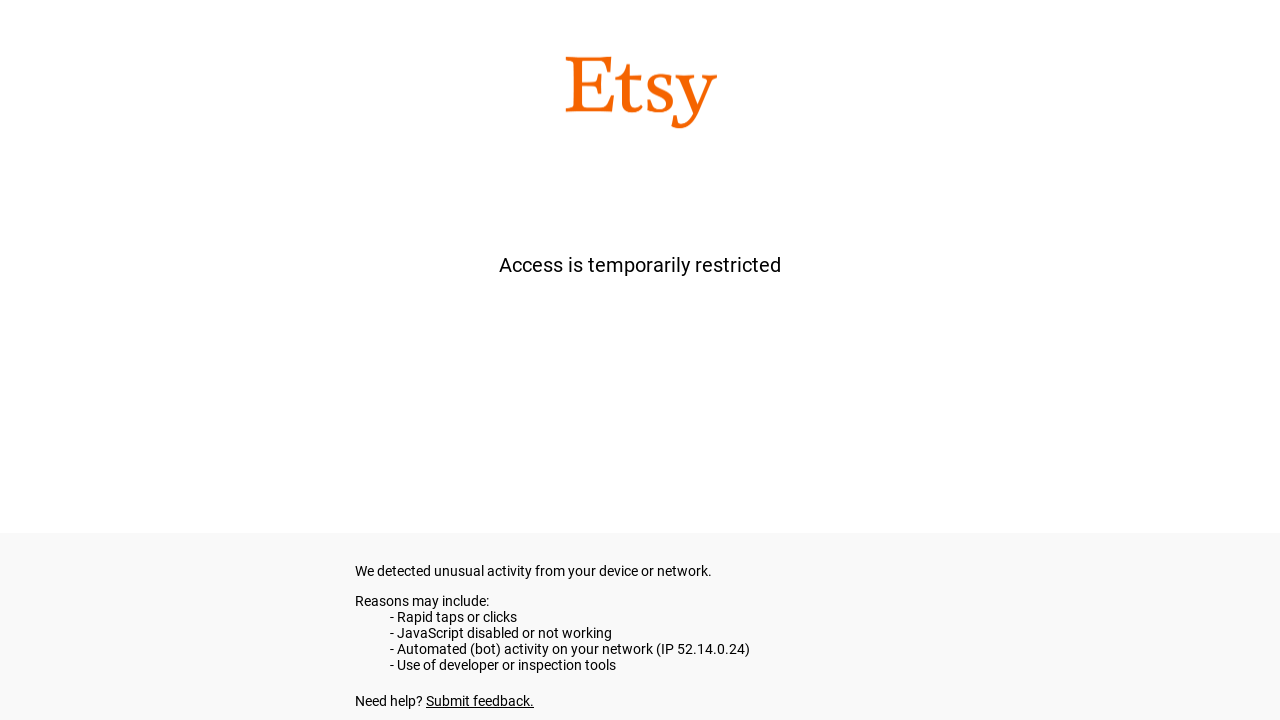

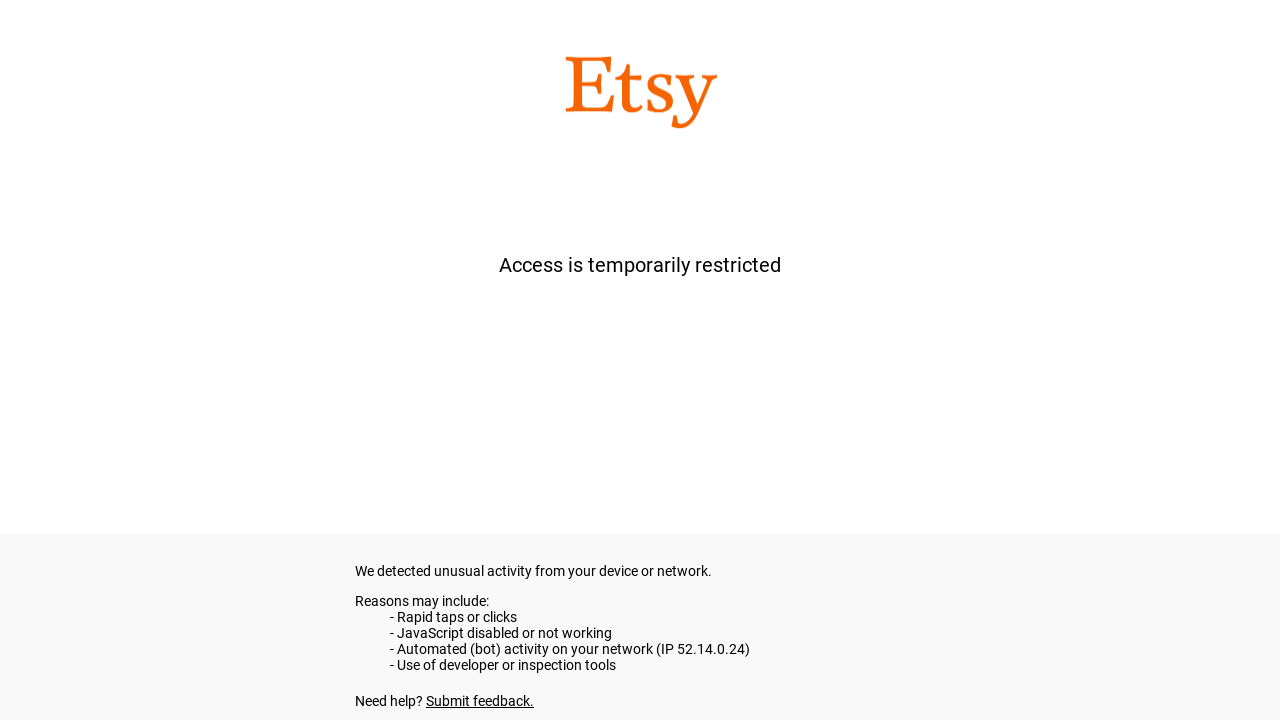